Tests autocomplete suggestion field by typing "South" and selecting "South Africa" from the dropdown suggestions

Starting URL: https://rahulshettyacademy.com/AutomationPractice/

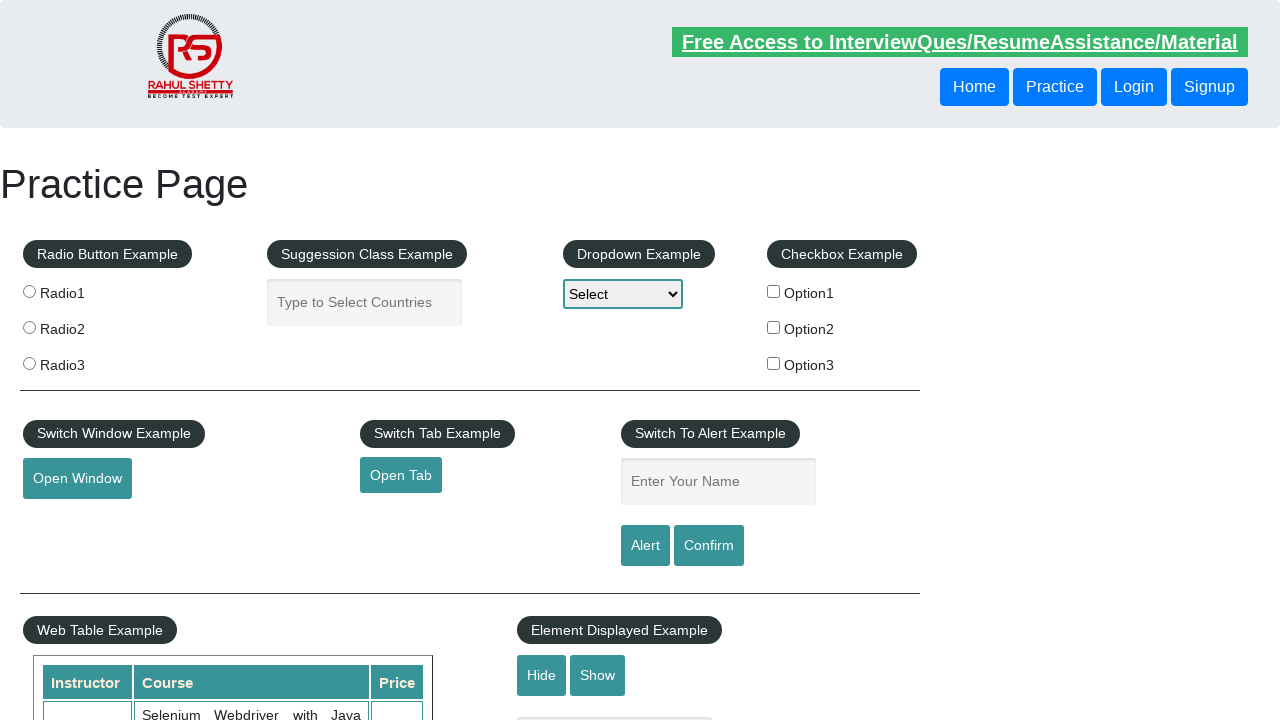

Typed 'South' into the autocomplete field on #autocomplete
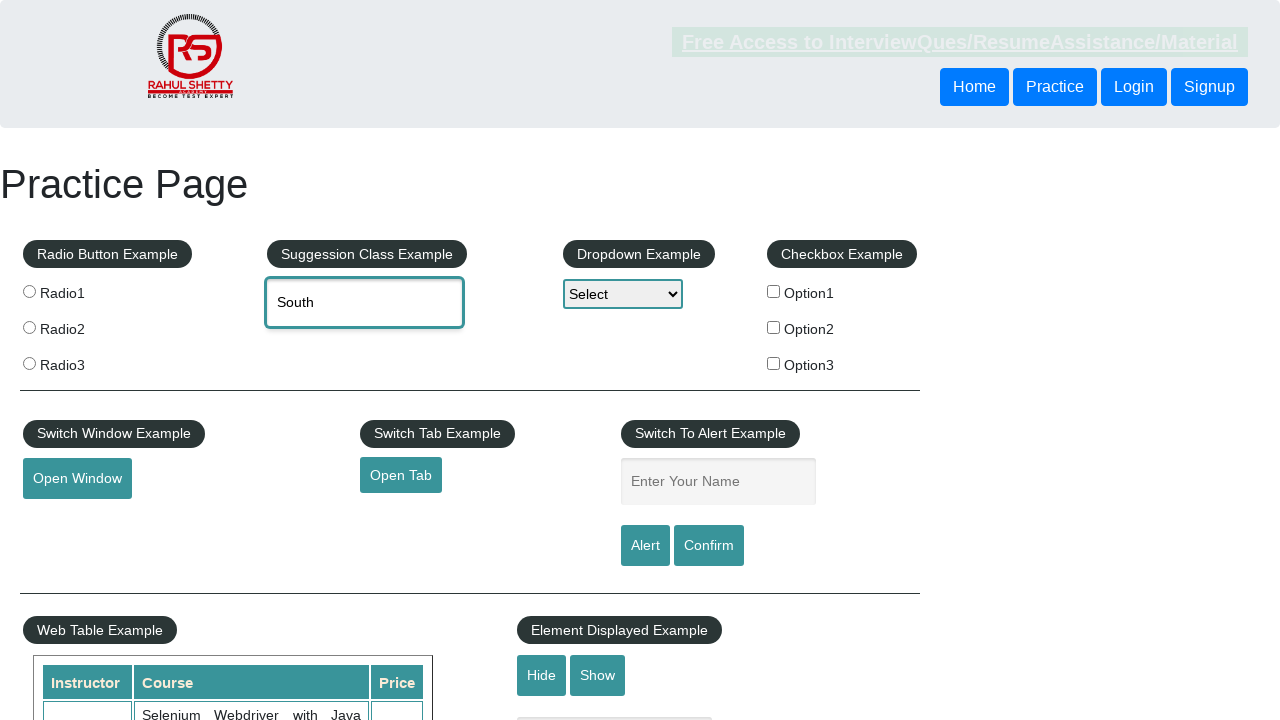

Autocomplete suggestions dropdown appeared
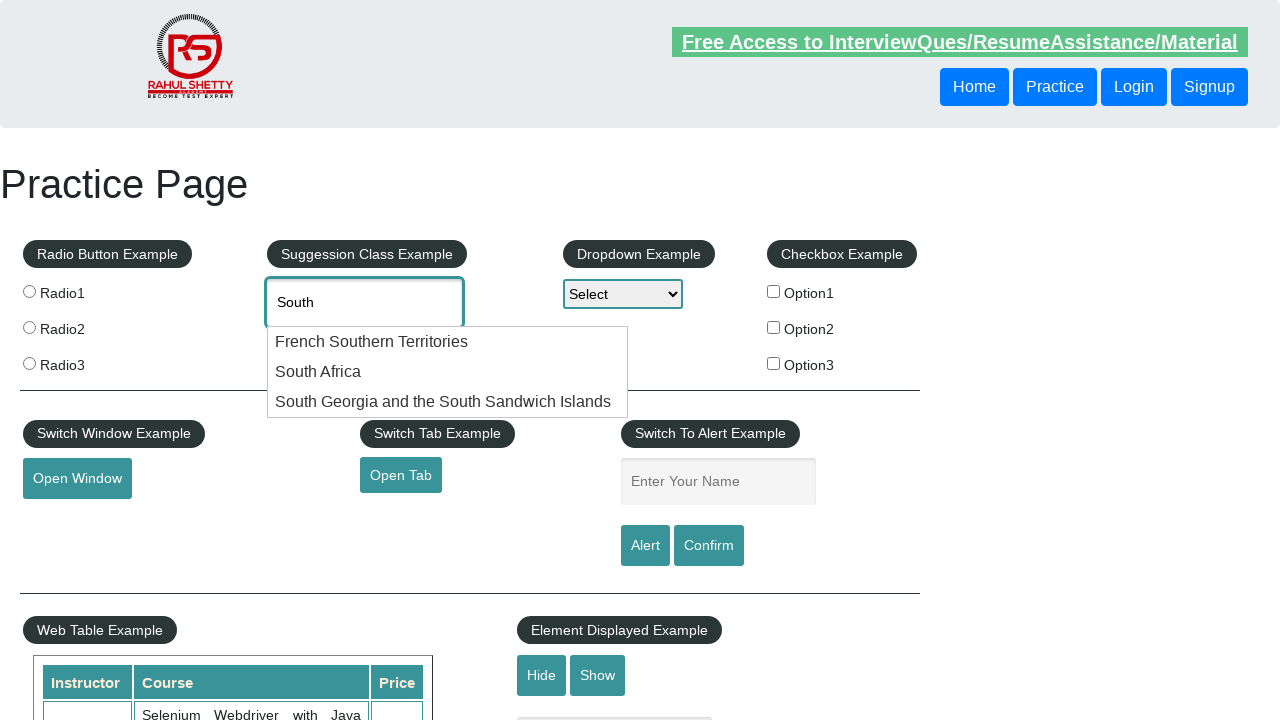

Clicked on 'South Africa' suggestion from dropdown at (448, 372) on text=South Africa
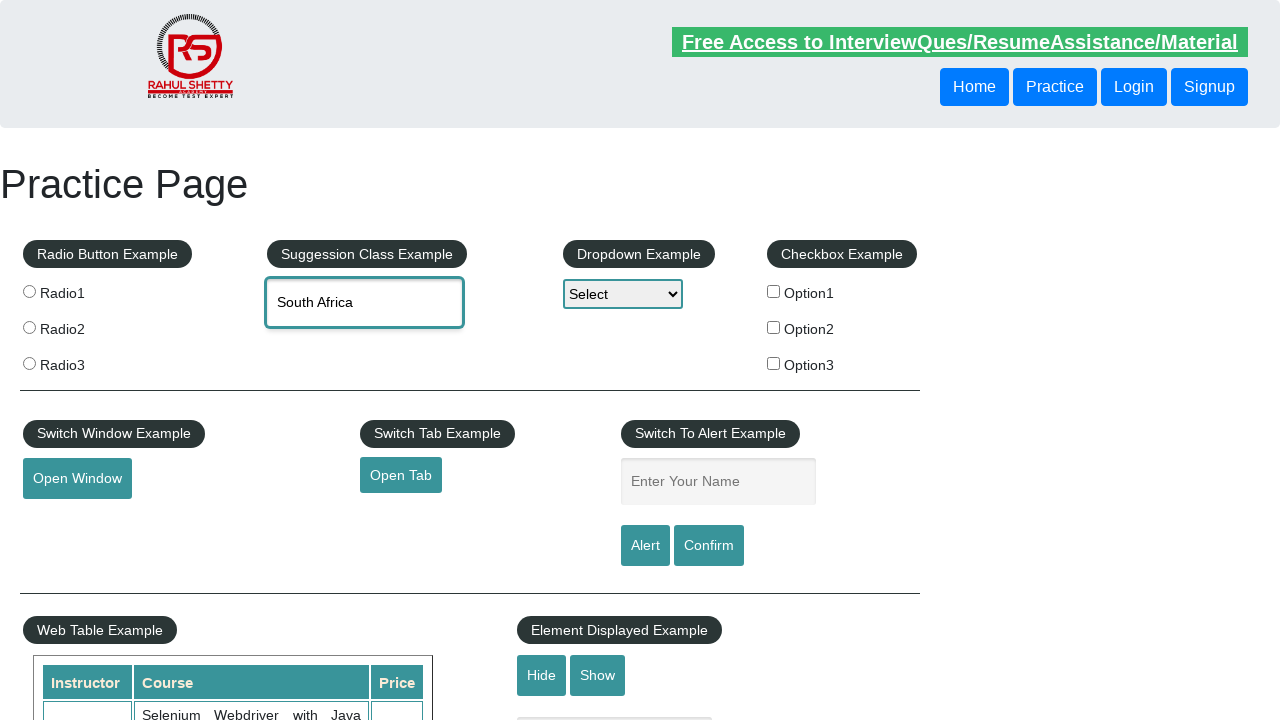

Retrieved the selected value from autocomplete field
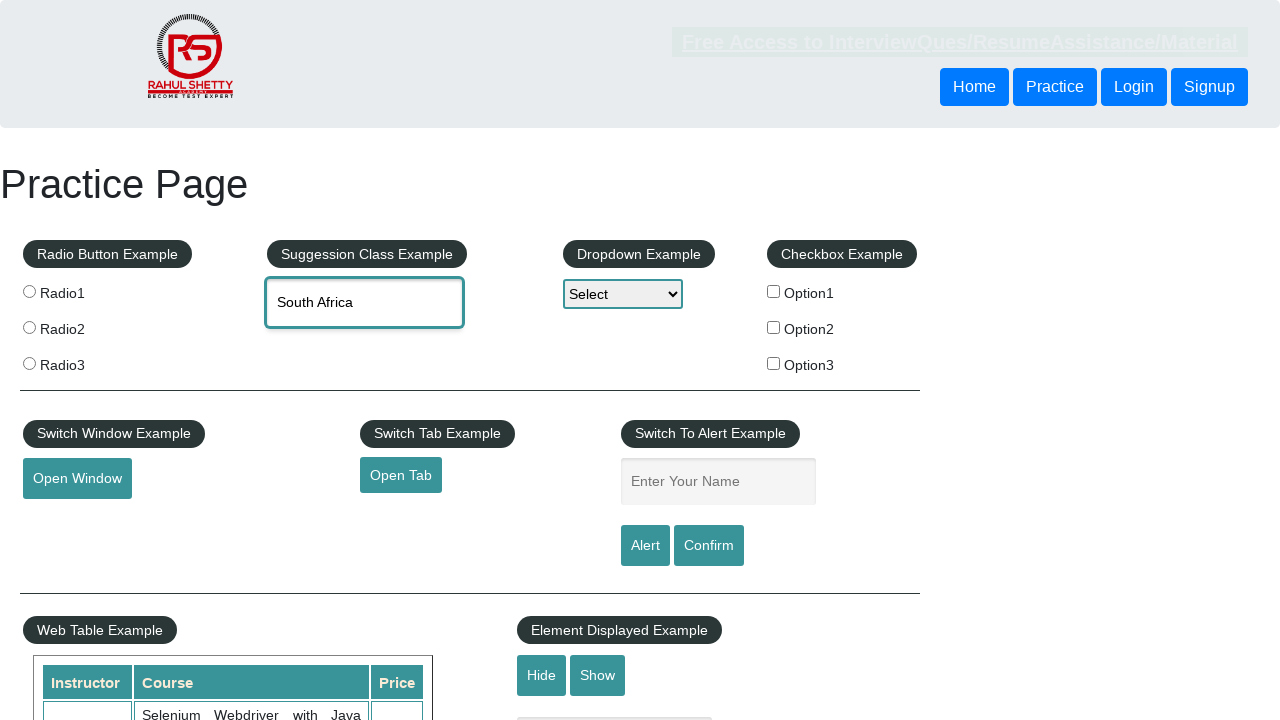

Validated that 'South Africa' was correctly selected
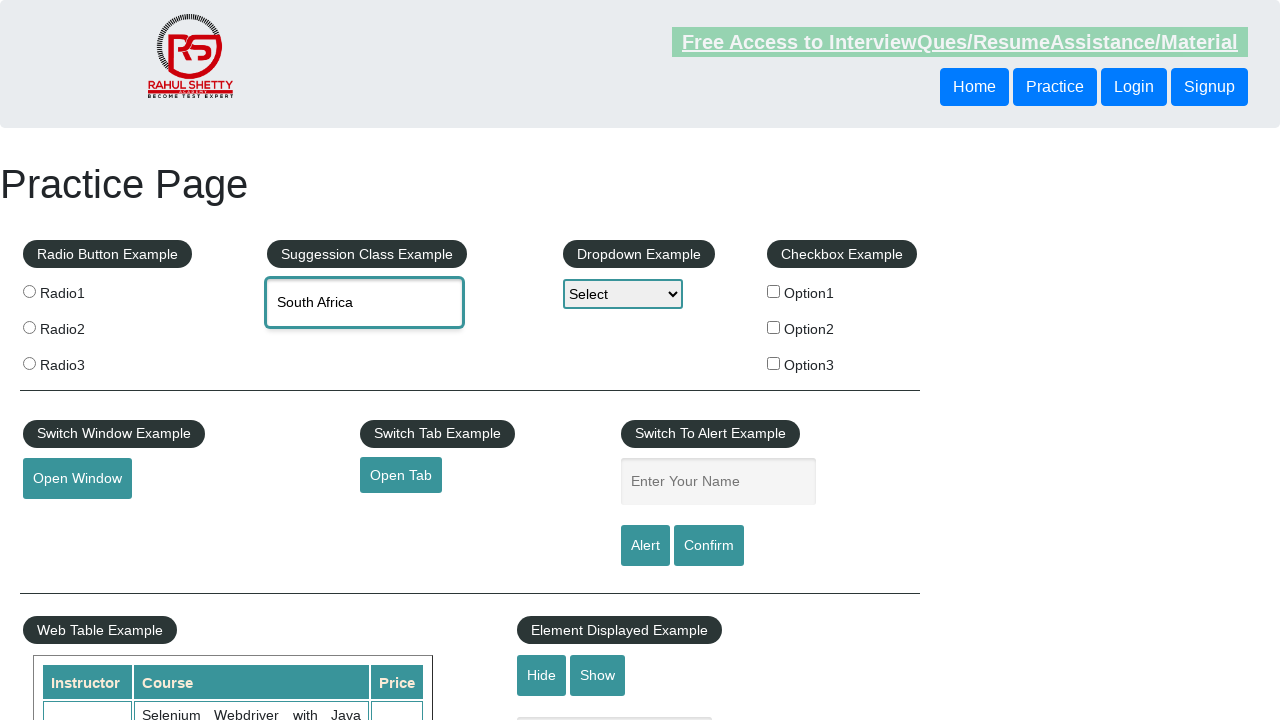

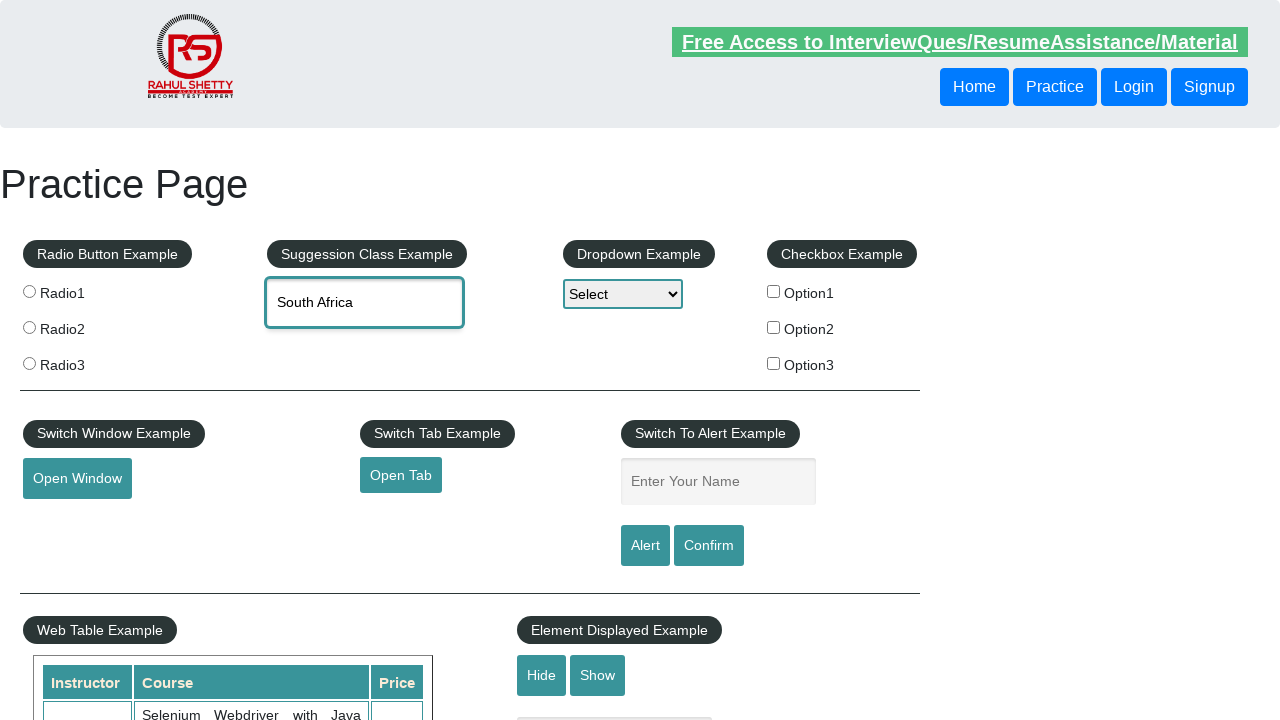